Iterates through and clicks all checkboxes in a city table while verifying city information is displayed

Starting URL: https://automationbysqatools.blogspot.com/2021/05/dummy-website.html

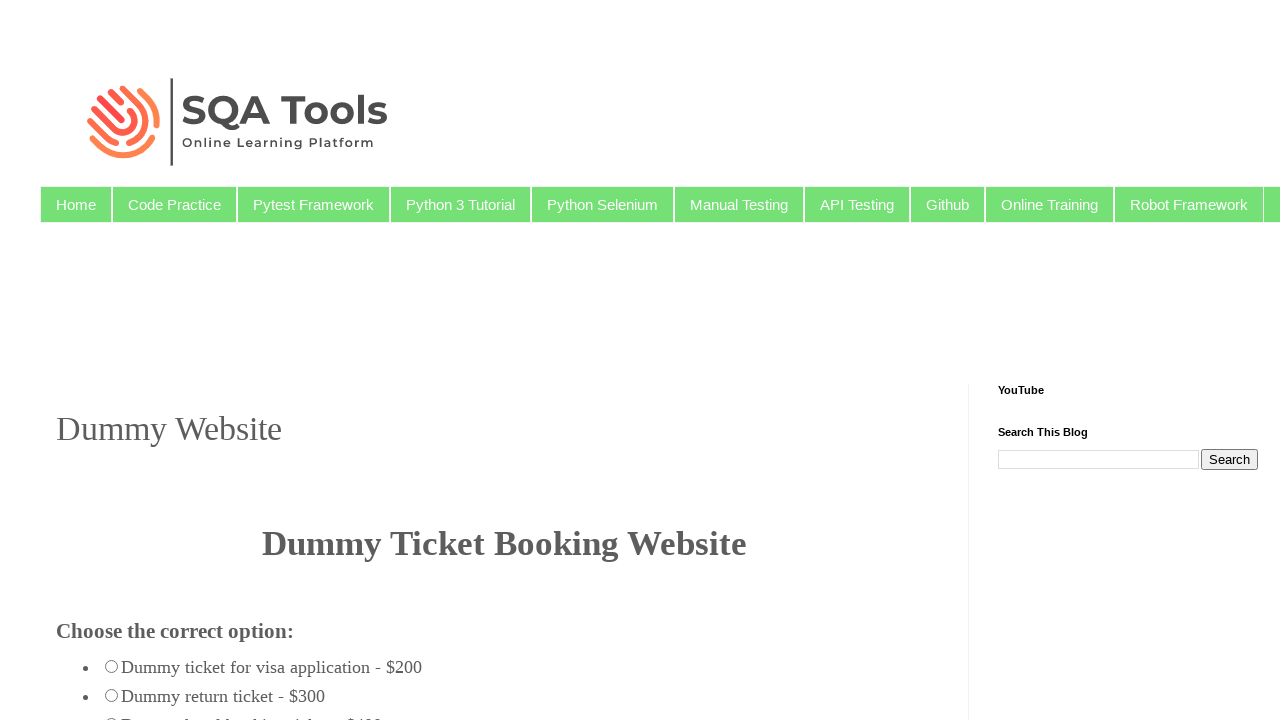

Navigated to dummy website URL
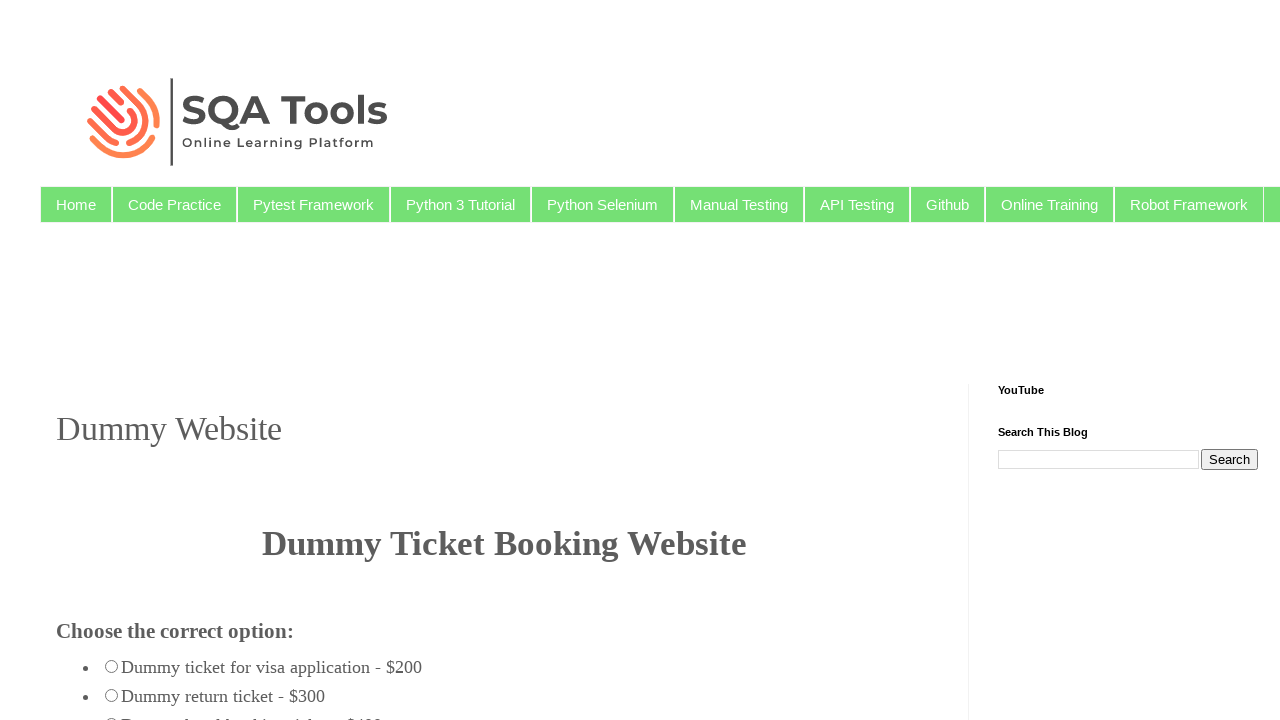

Located all checkboxes in the city table
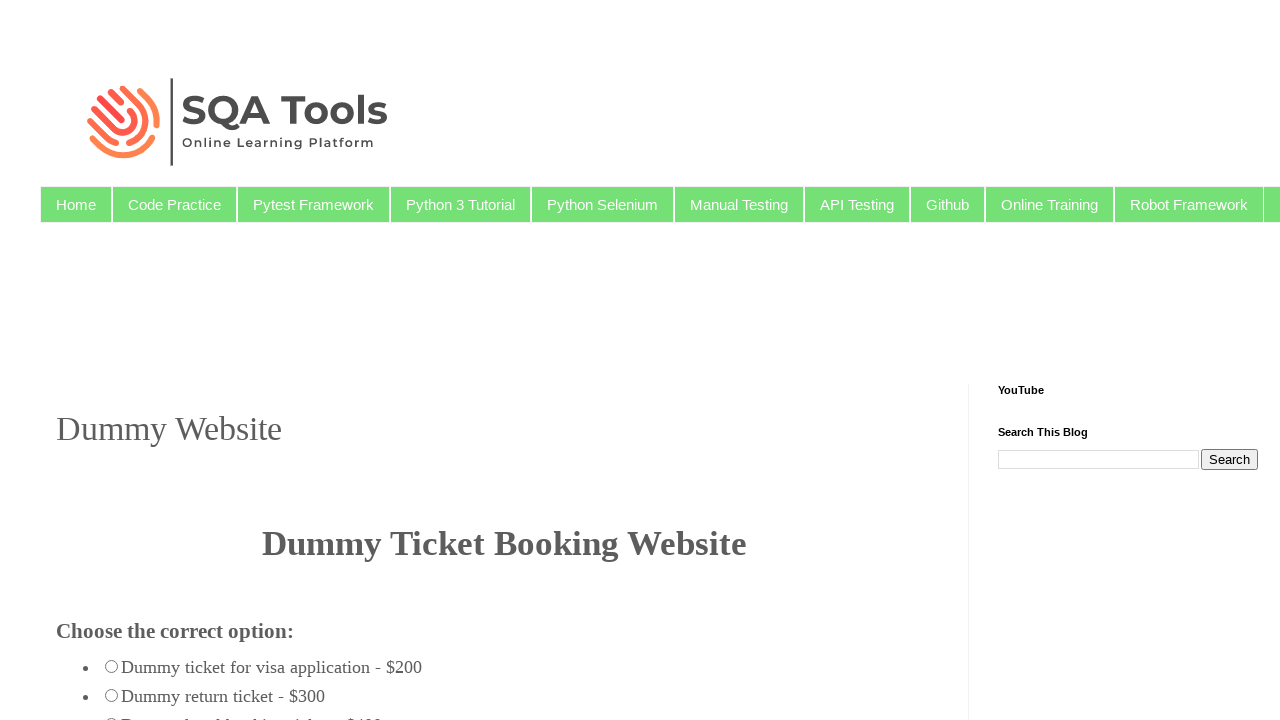

Clicked checkbox 1 at (76, 360) on xpath=//input[@type='checkbox'] >> nth=0
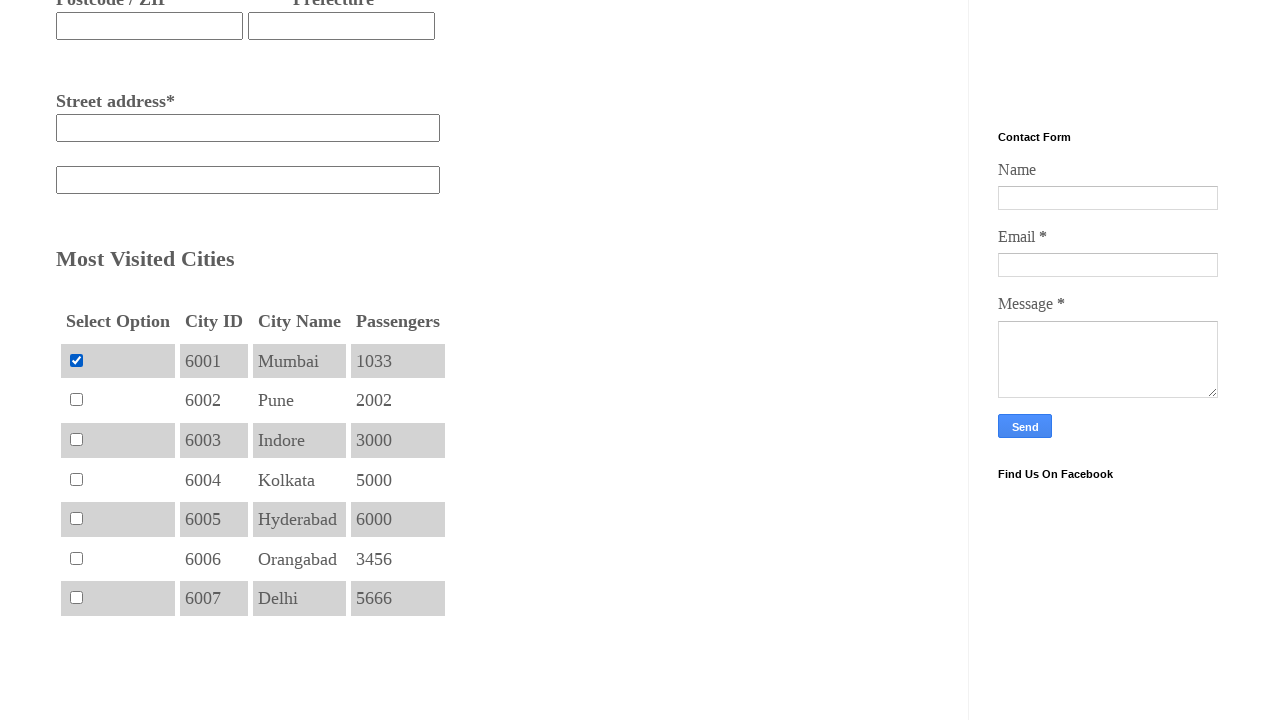

Verified city name is displayed for row 2
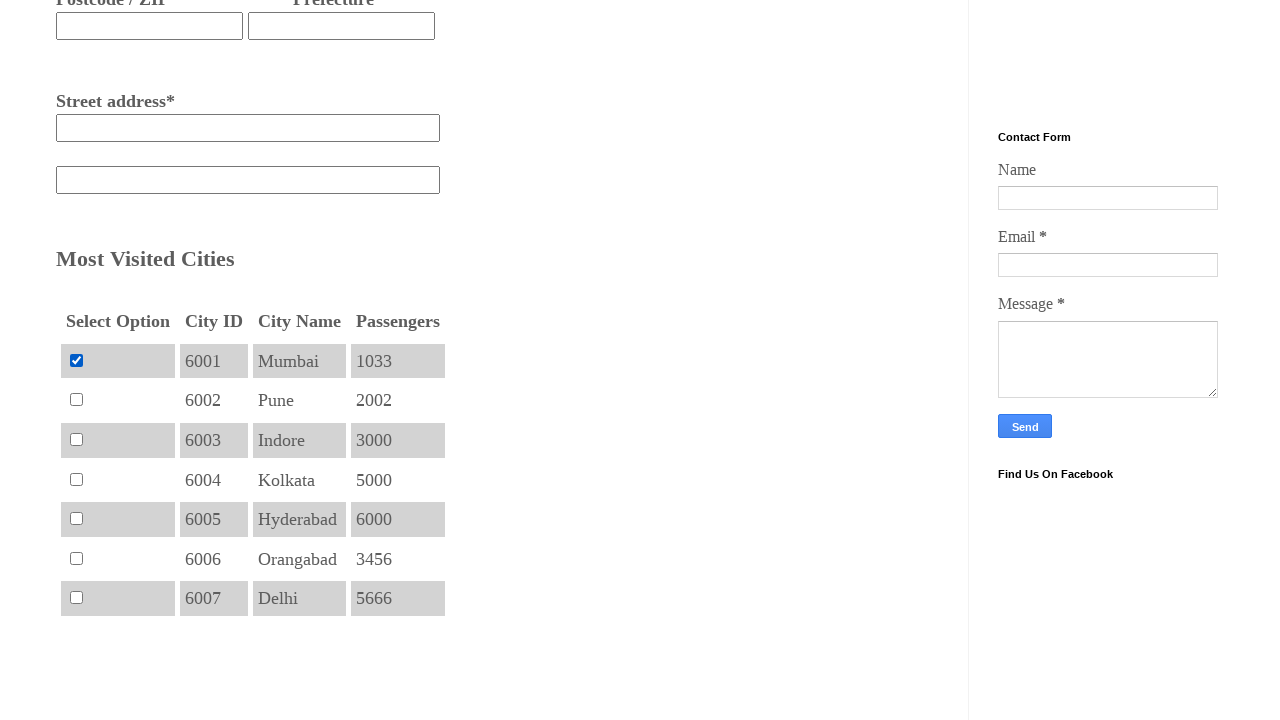

Verified city ID is displayed for row 2
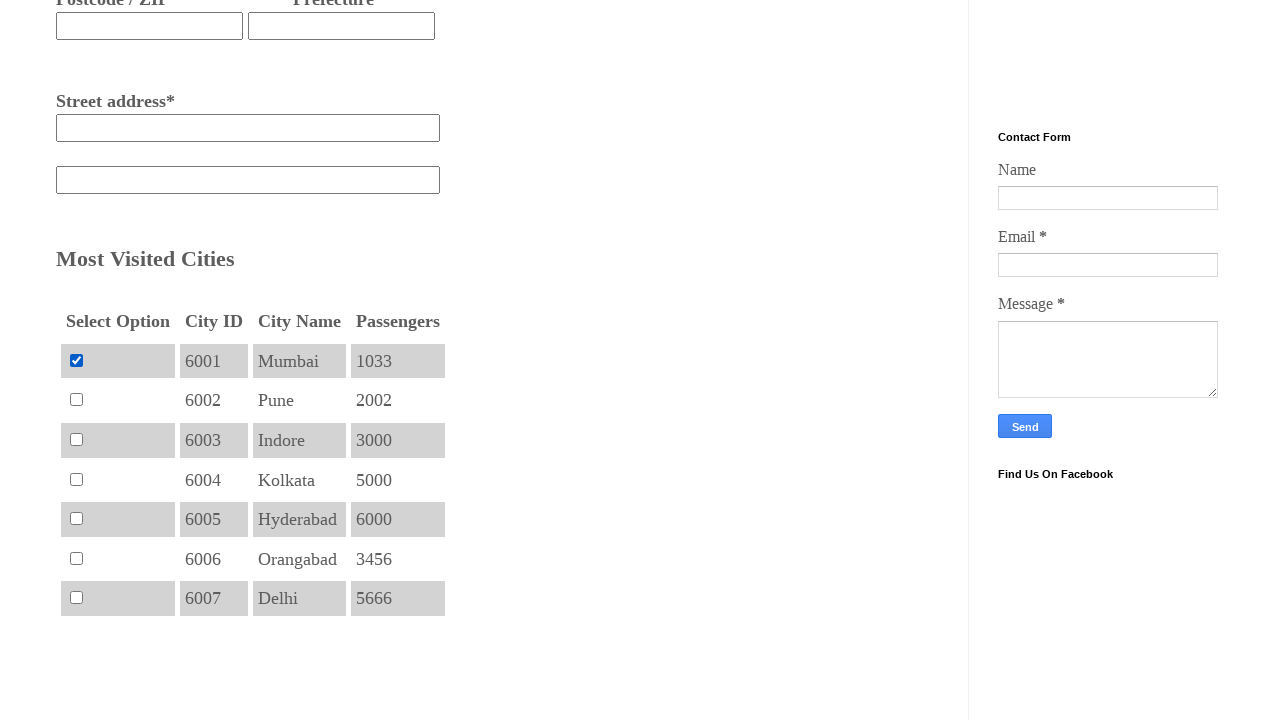

Clicked checkbox 2 at (76, 400) on xpath=//input[@type='checkbox'] >> nth=1
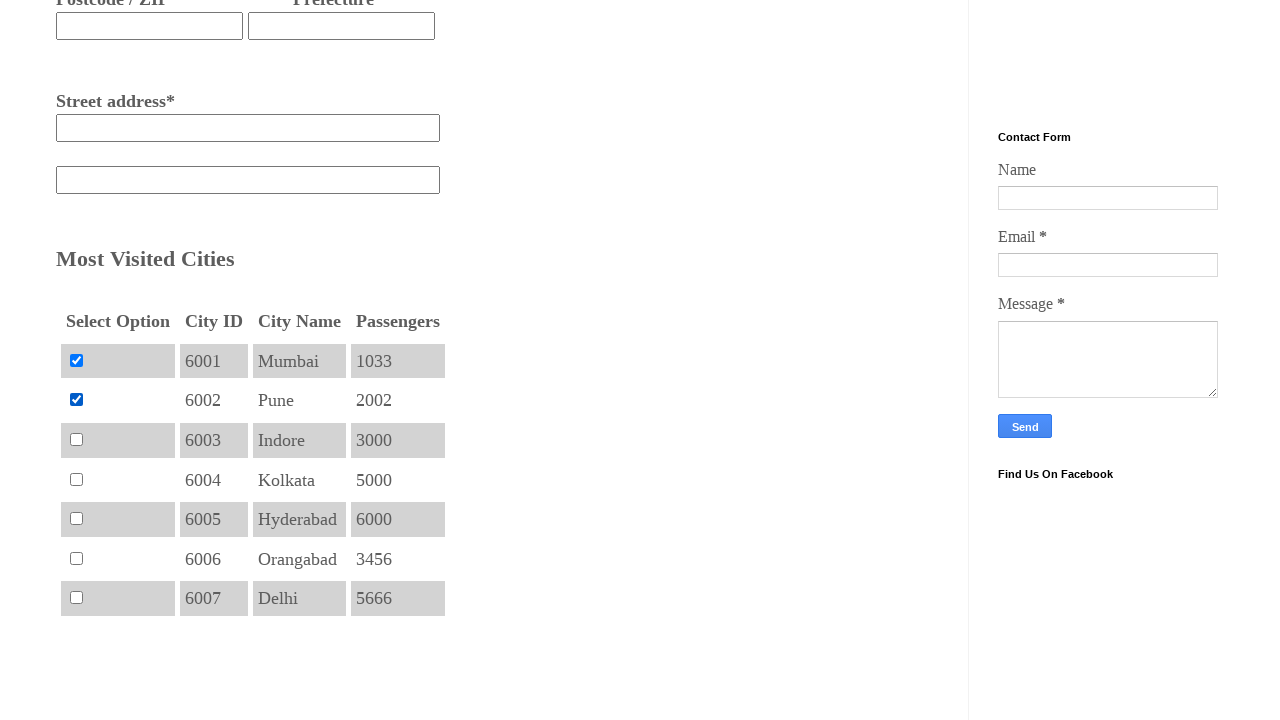

Verified city name is displayed for row 3
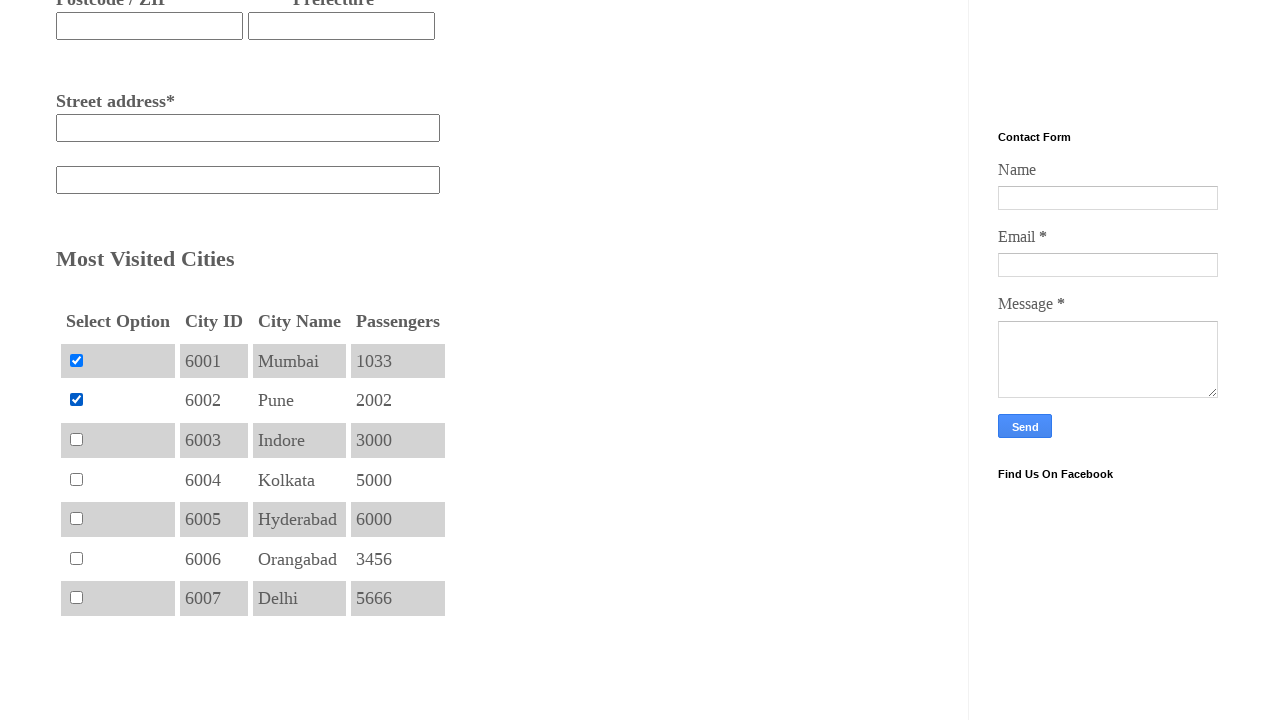

Verified city ID is displayed for row 3
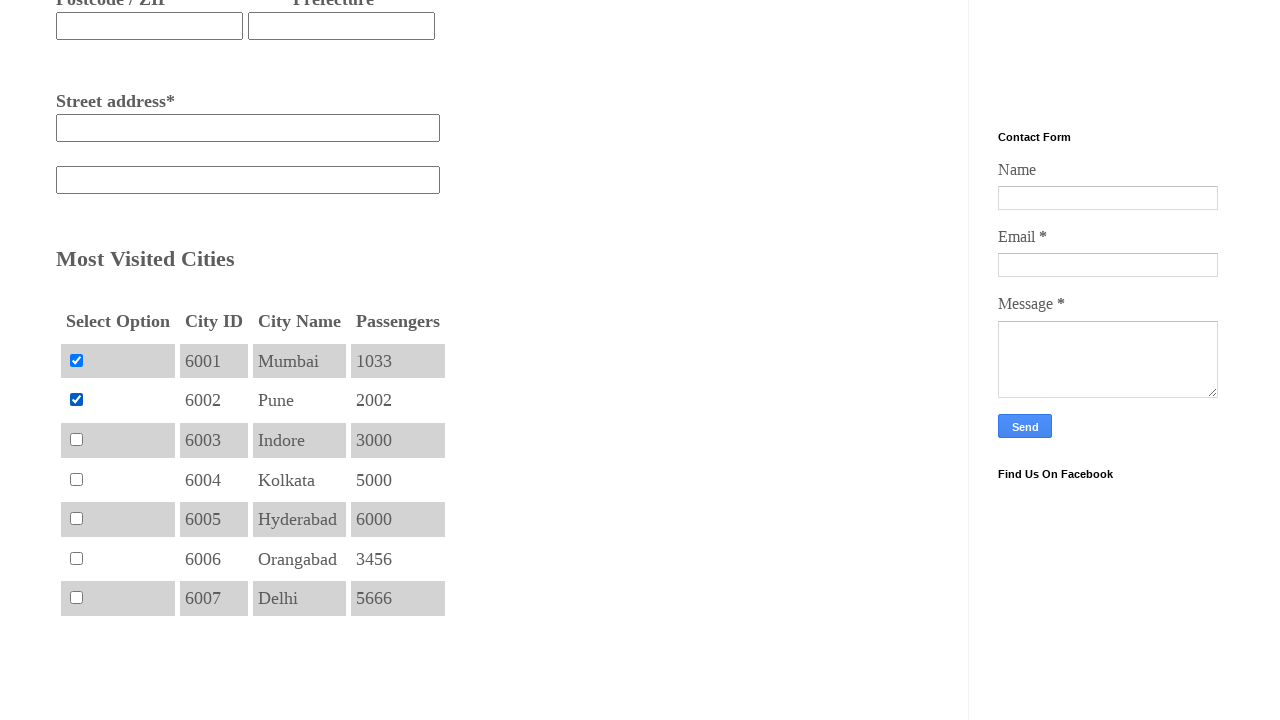

Clicked checkbox 3 at (76, 439) on xpath=//input[@type='checkbox'] >> nth=2
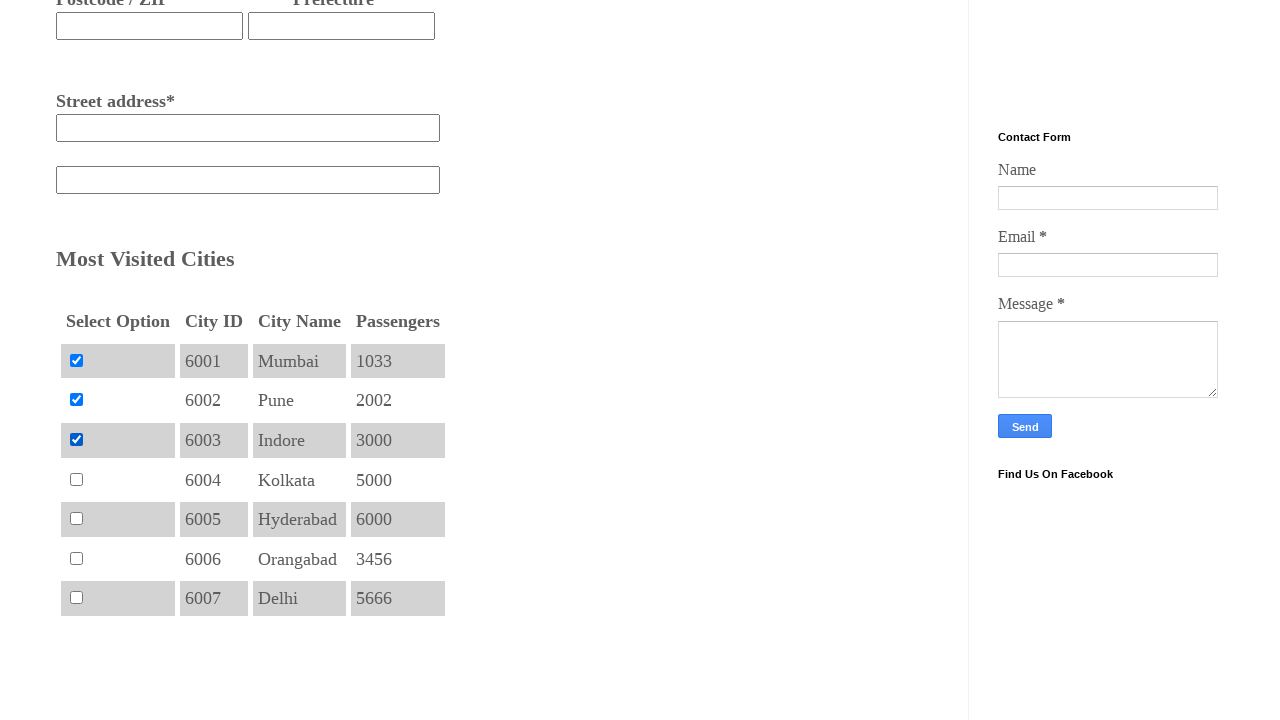

Verified city name is displayed for row 4
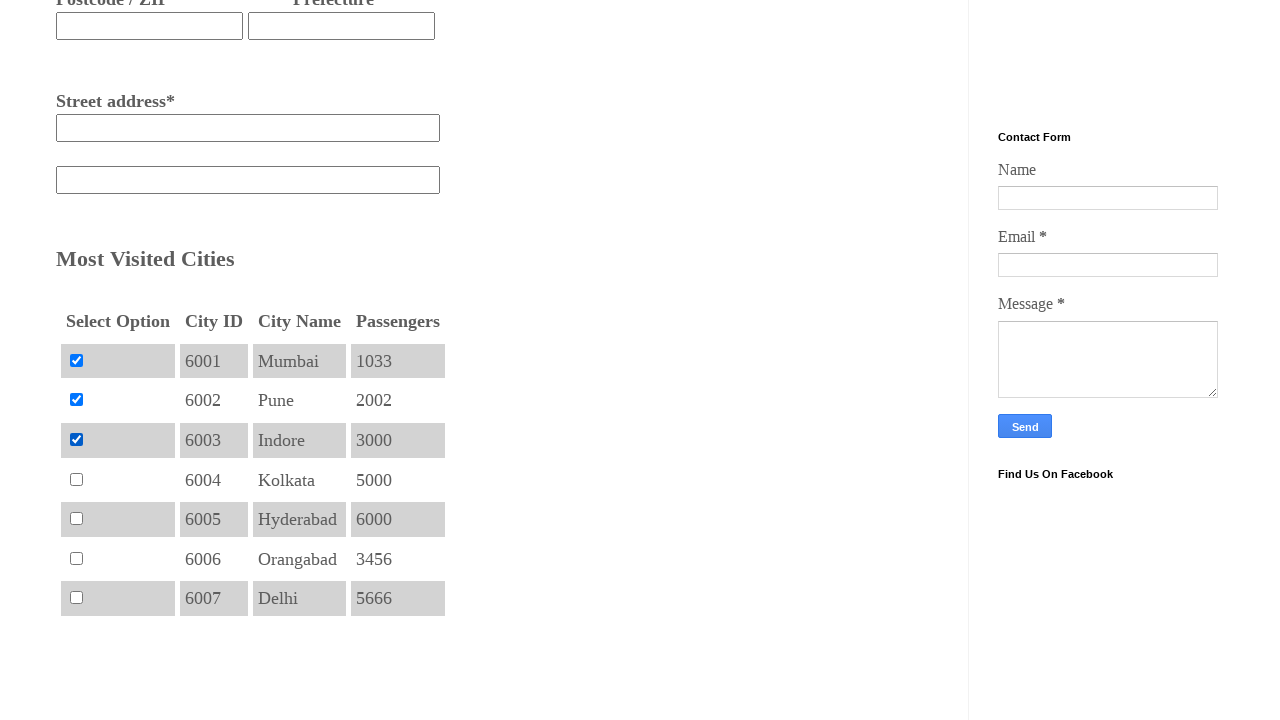

Verified city ID is displayed for row 4
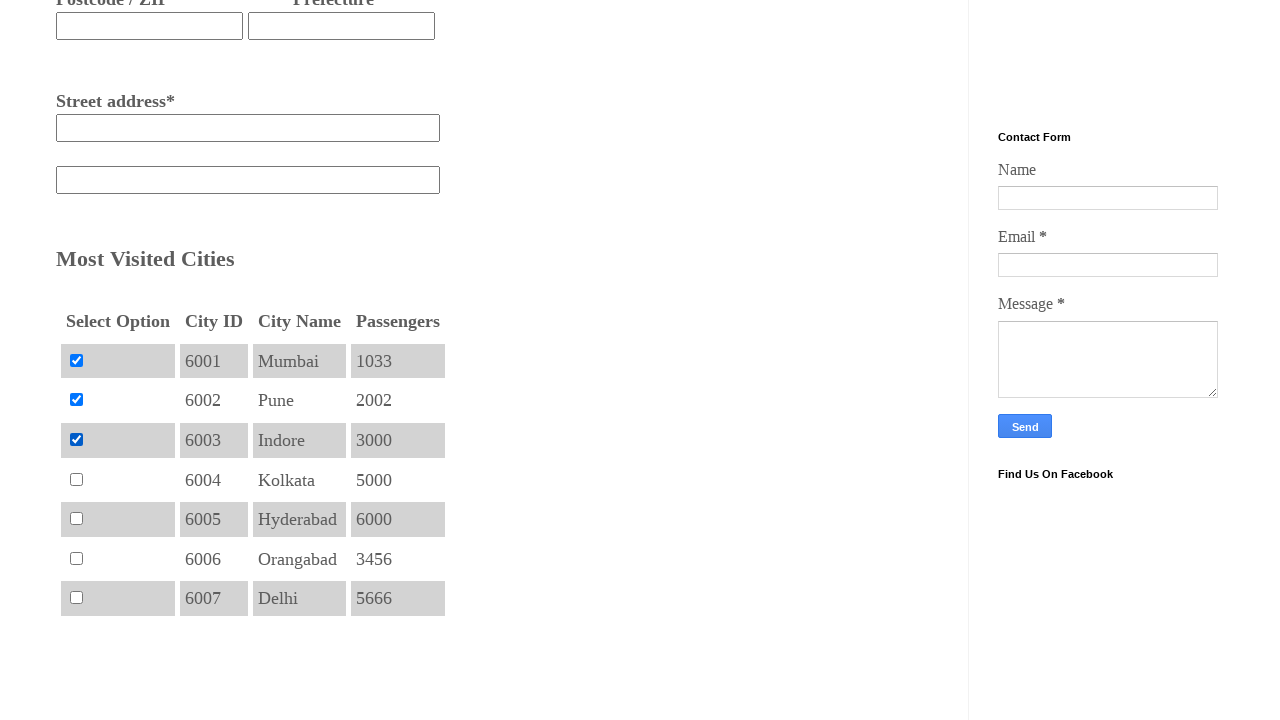

Clicked checkbox 4 at (76, 479) on xpath=//input[@type='checkbox'] >> nth=3
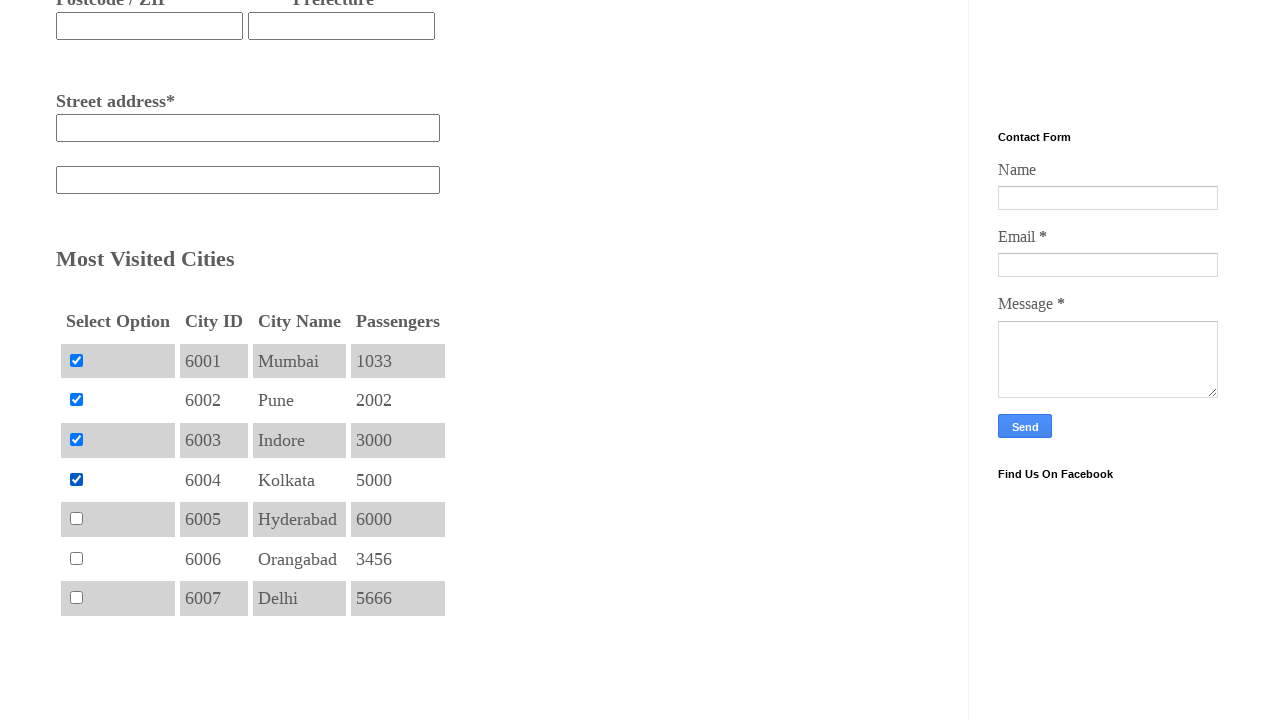

Verified city name is displayed for row 5
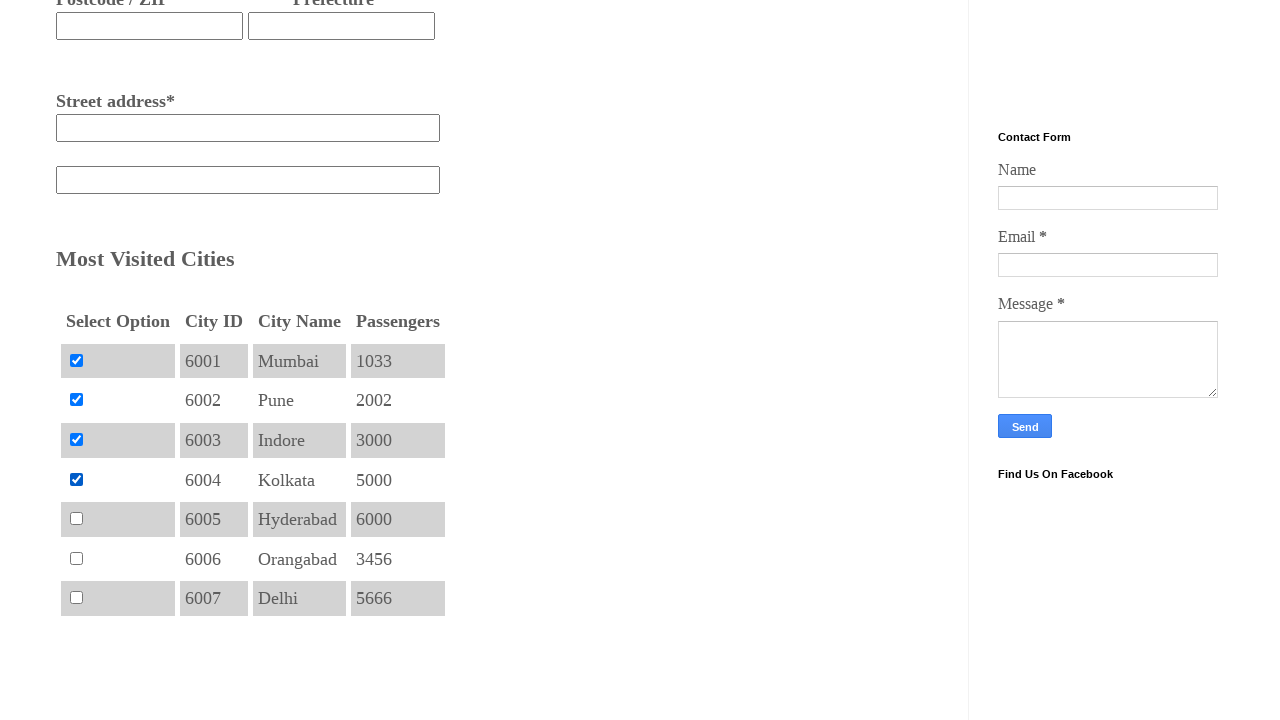

Verified city ID is displayed for row 5
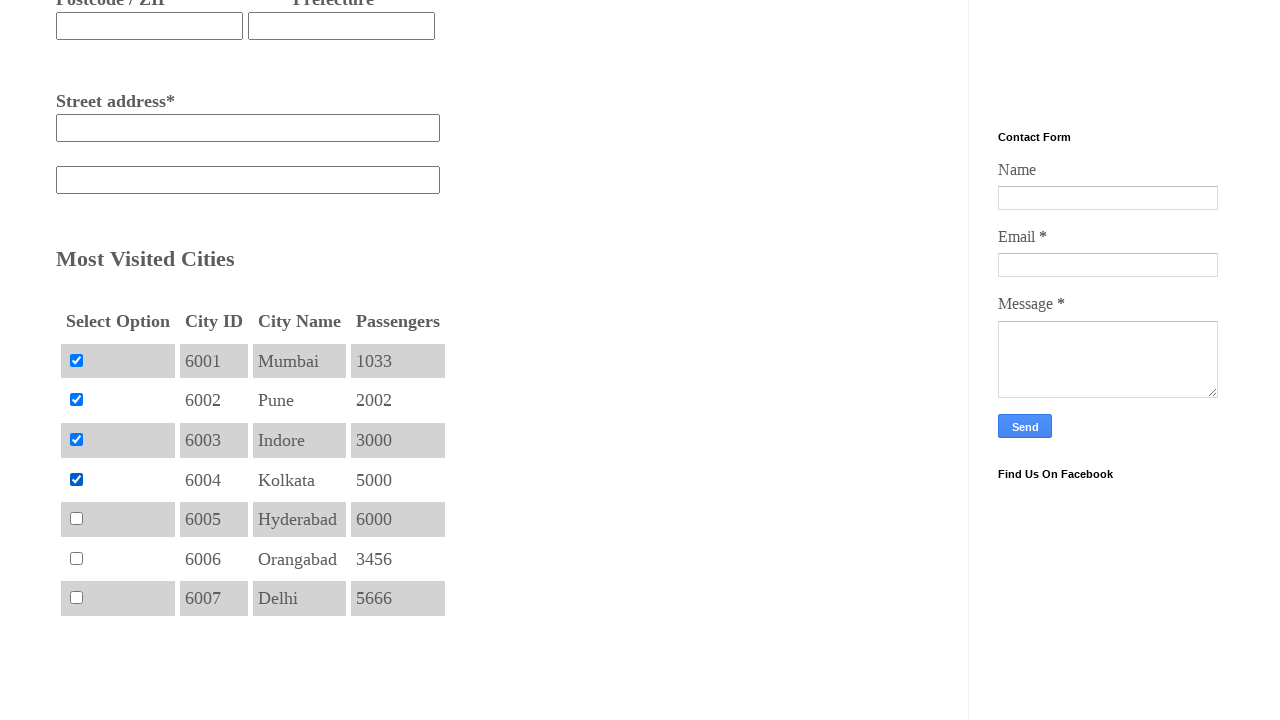

Clicked checkbox 5 at (76, 519) on xpath=//input[@type='checkbox'] >> nth=4
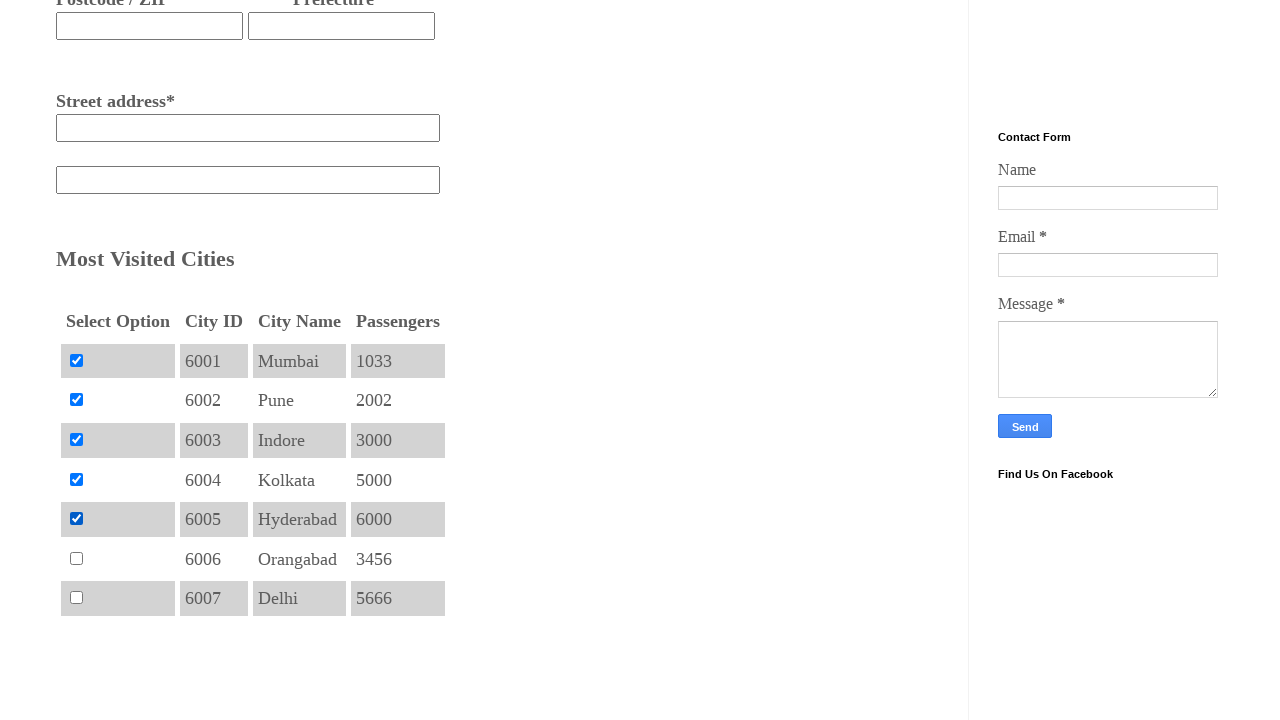

Verified city name is displayed for row 6
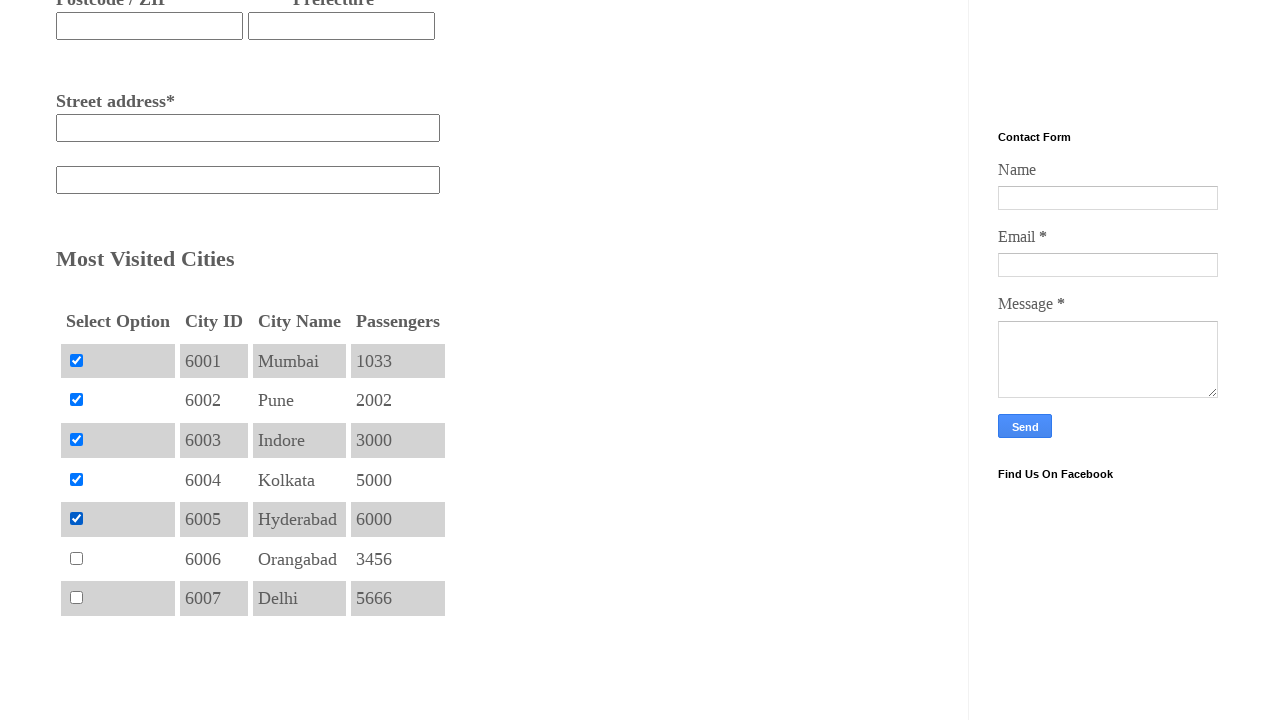

Verified city ID is displayed for row 6
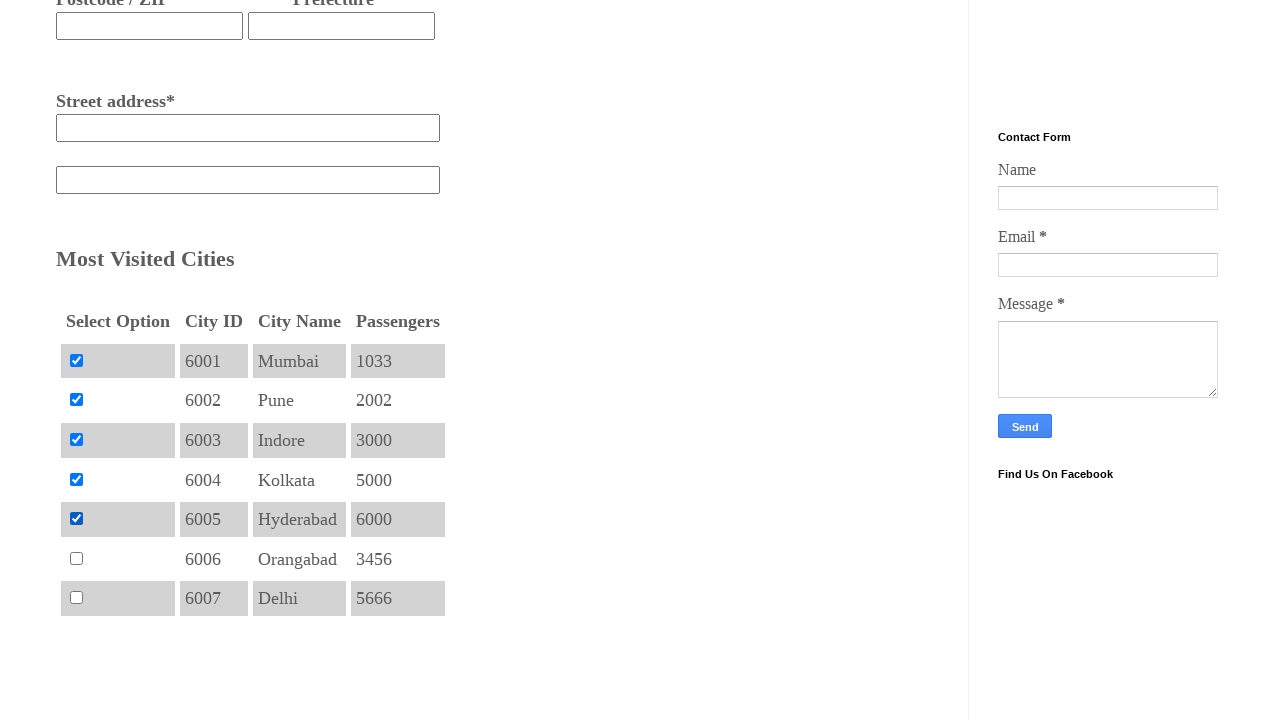

Clicked checkbox 6 at (76, 558) on xpath=//input[@type='checkbox'] >> nth=5
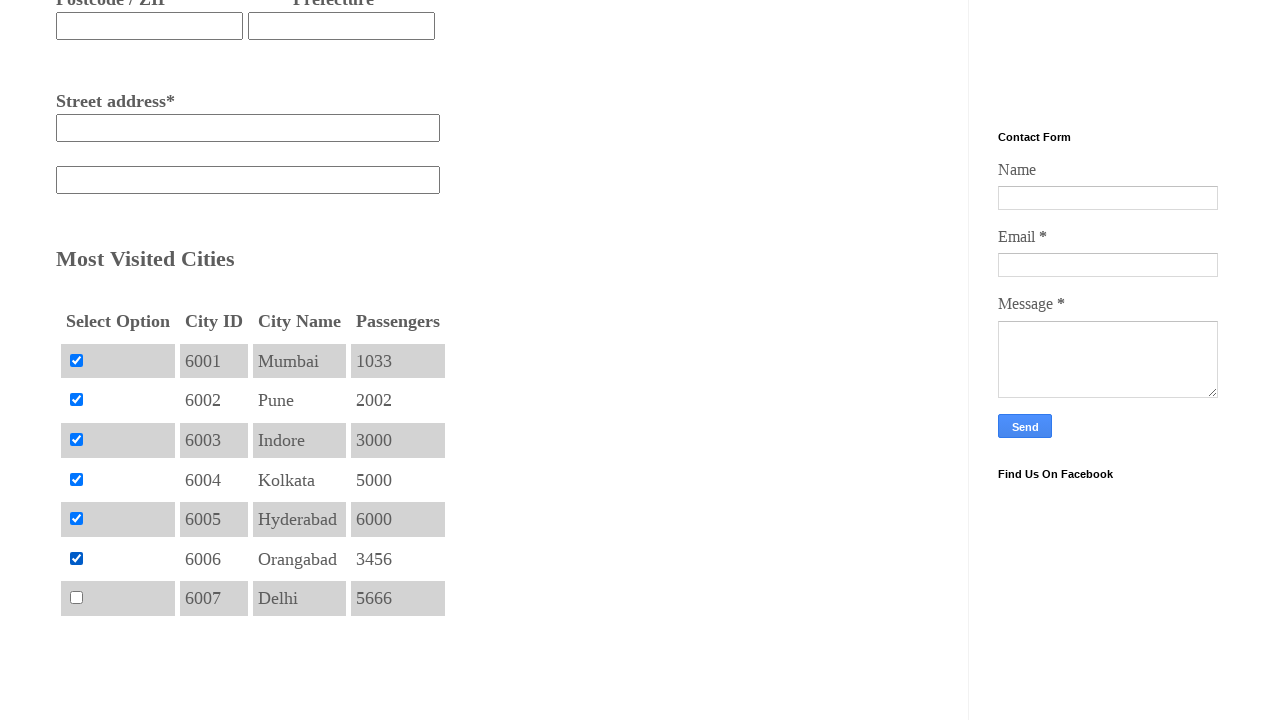

Verified city name is displayed for row 7
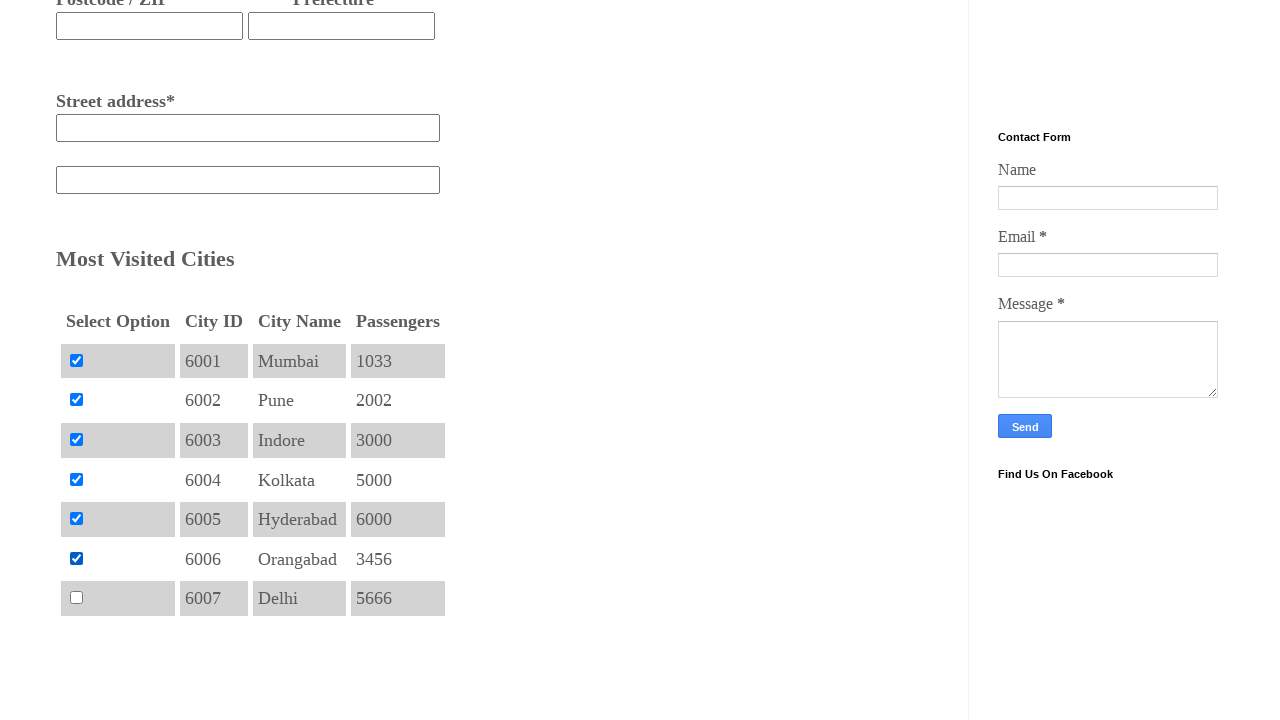

Verified city ID is displayed for row 7
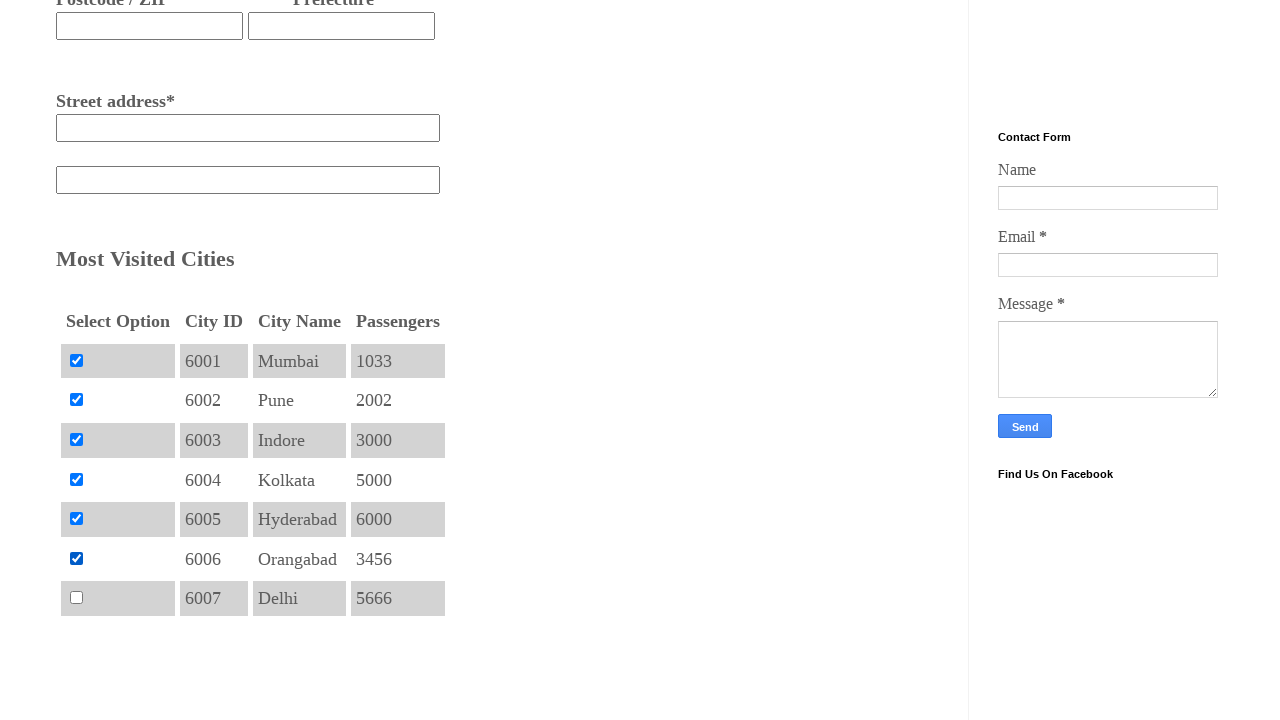

Clicked checkbox 7 at (76, 598) on xpath=//input[@type='checkbox'] >> nth=6
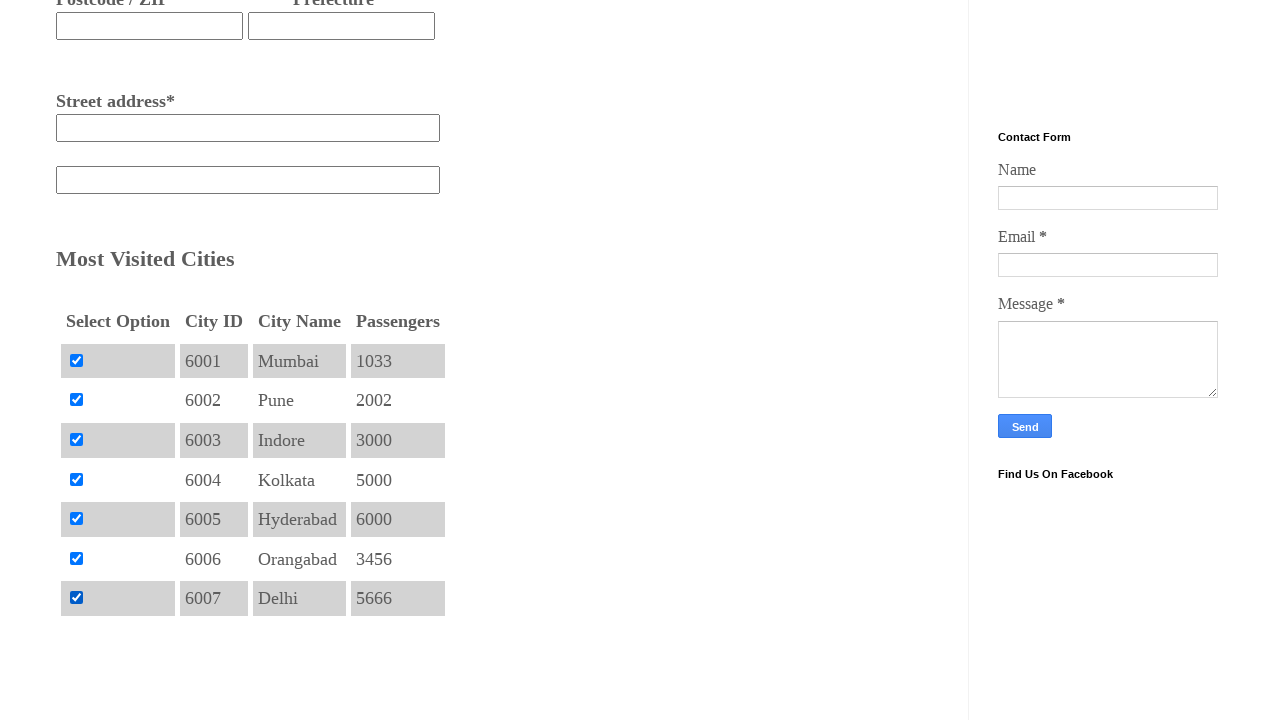

Verified city name is displayed for row 8
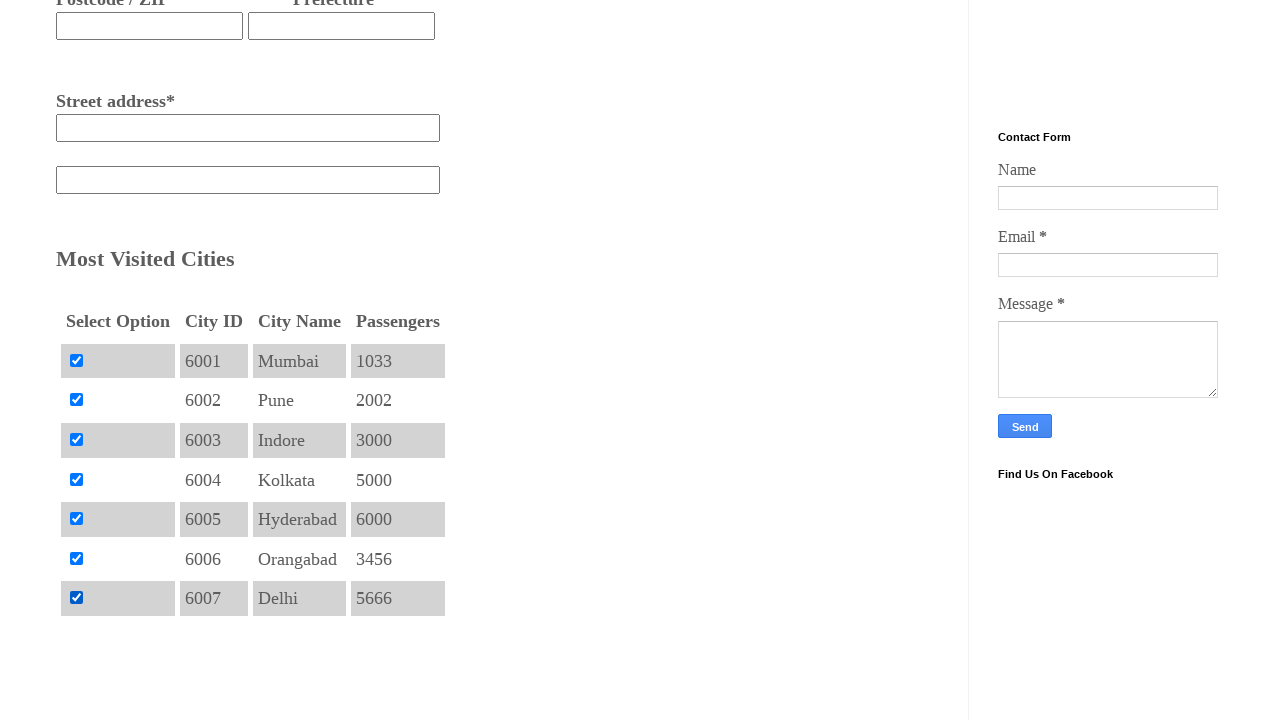

Verified city ID is displayed for row 8
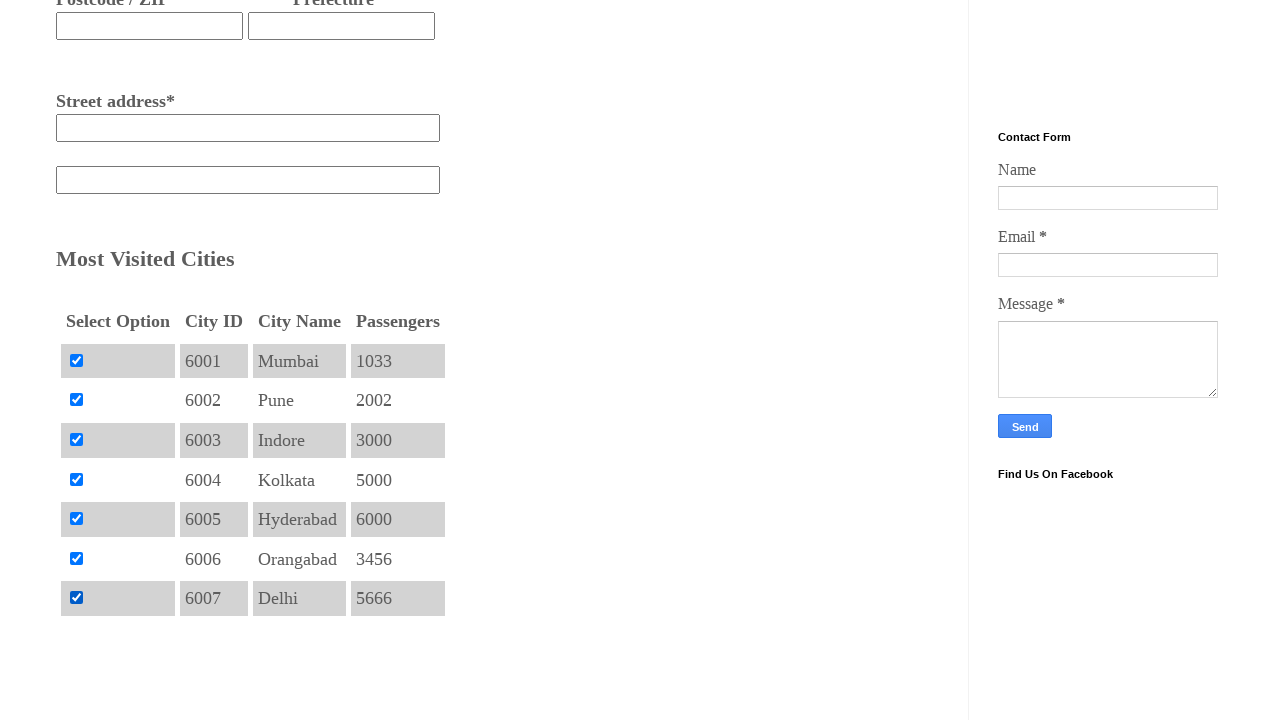

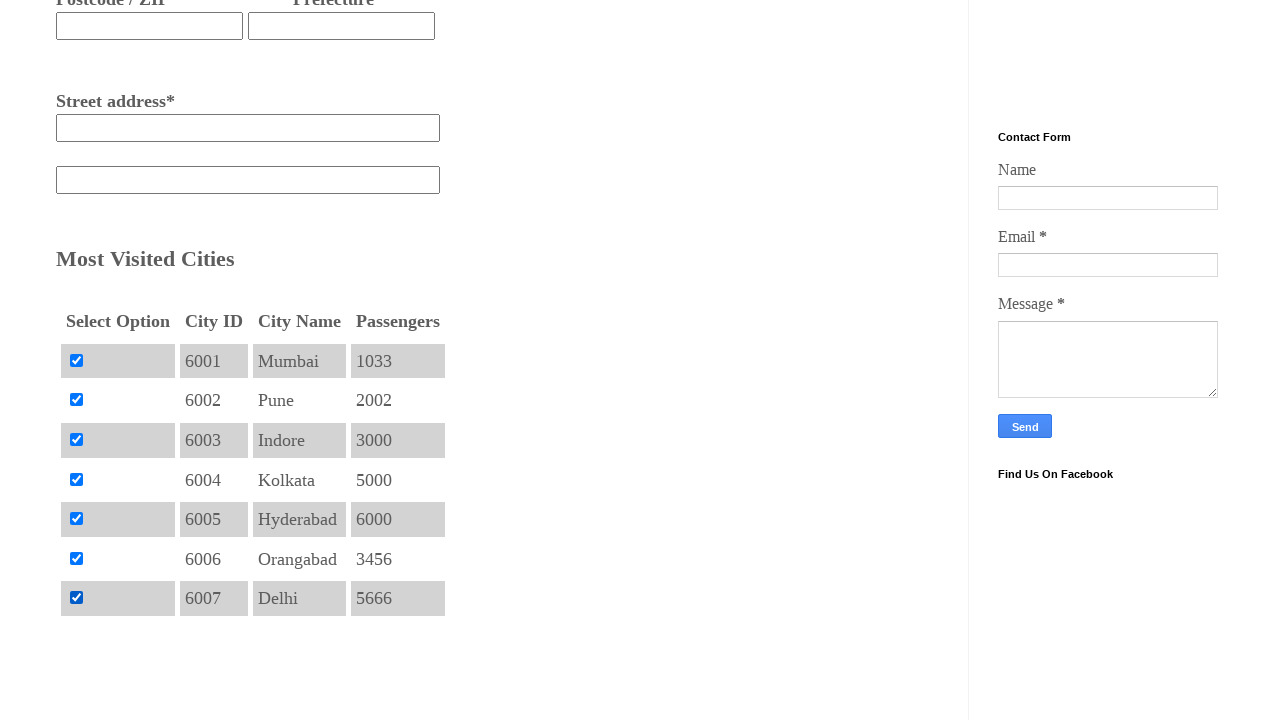